Tests if the first name input field is enabled on the form

Starting URL: https://demoqa.com/automation-practice-form

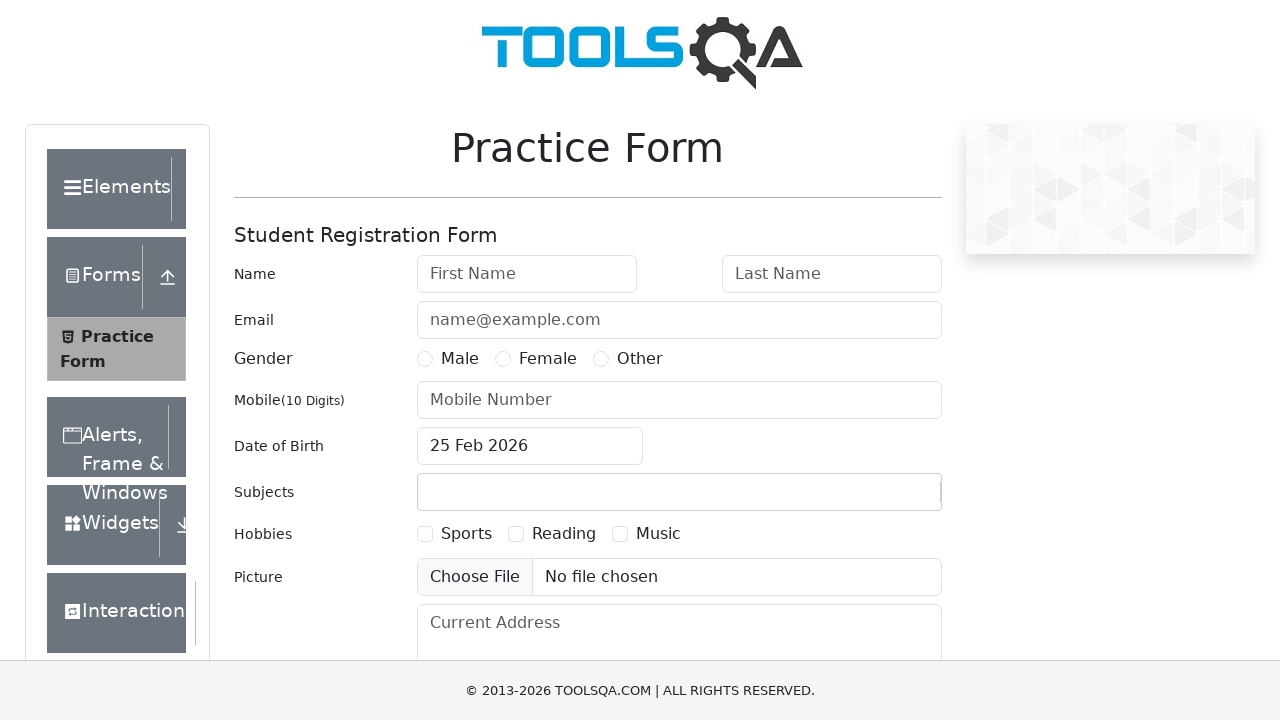

Navigated to automation practice form page
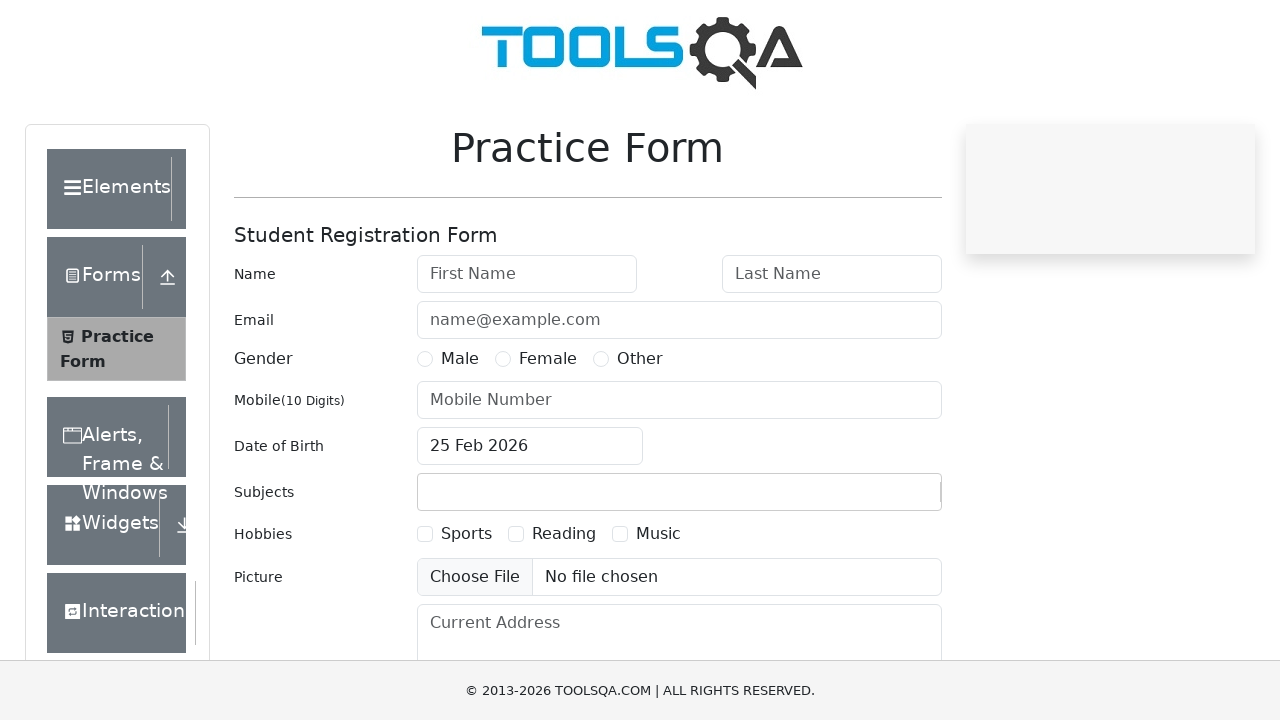

Located first name input field
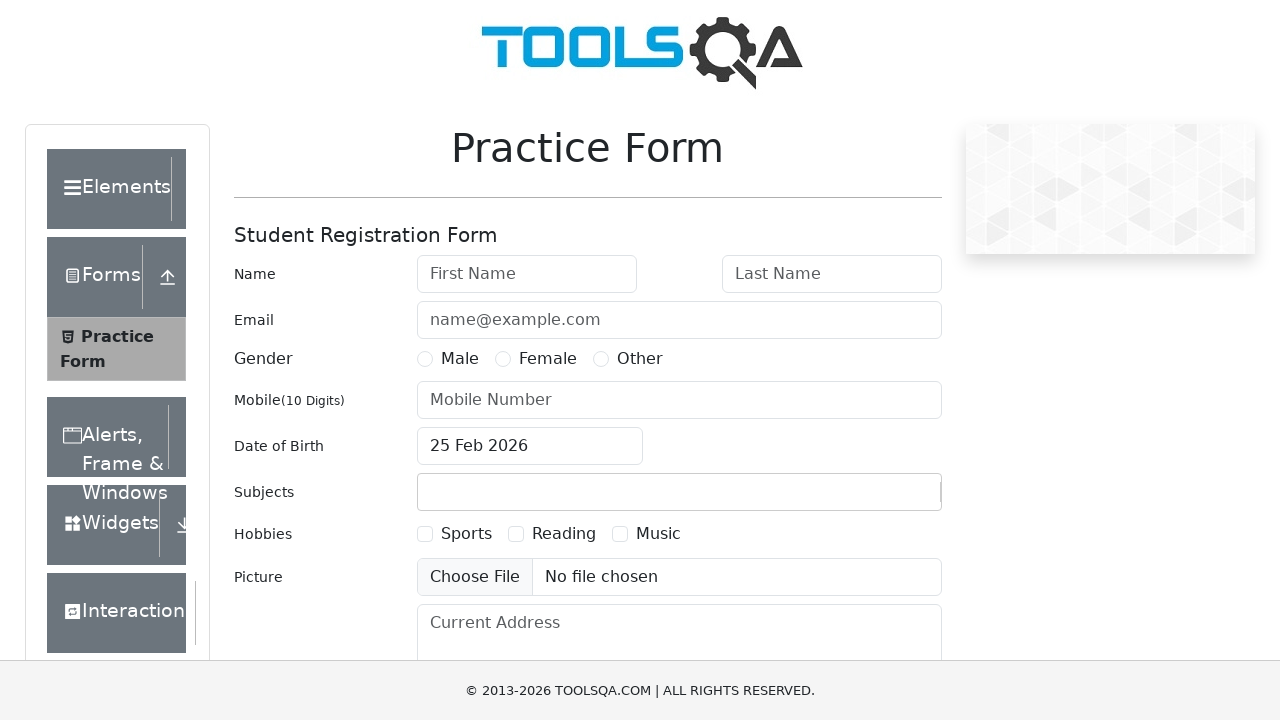

Asserted that first name field is enabled
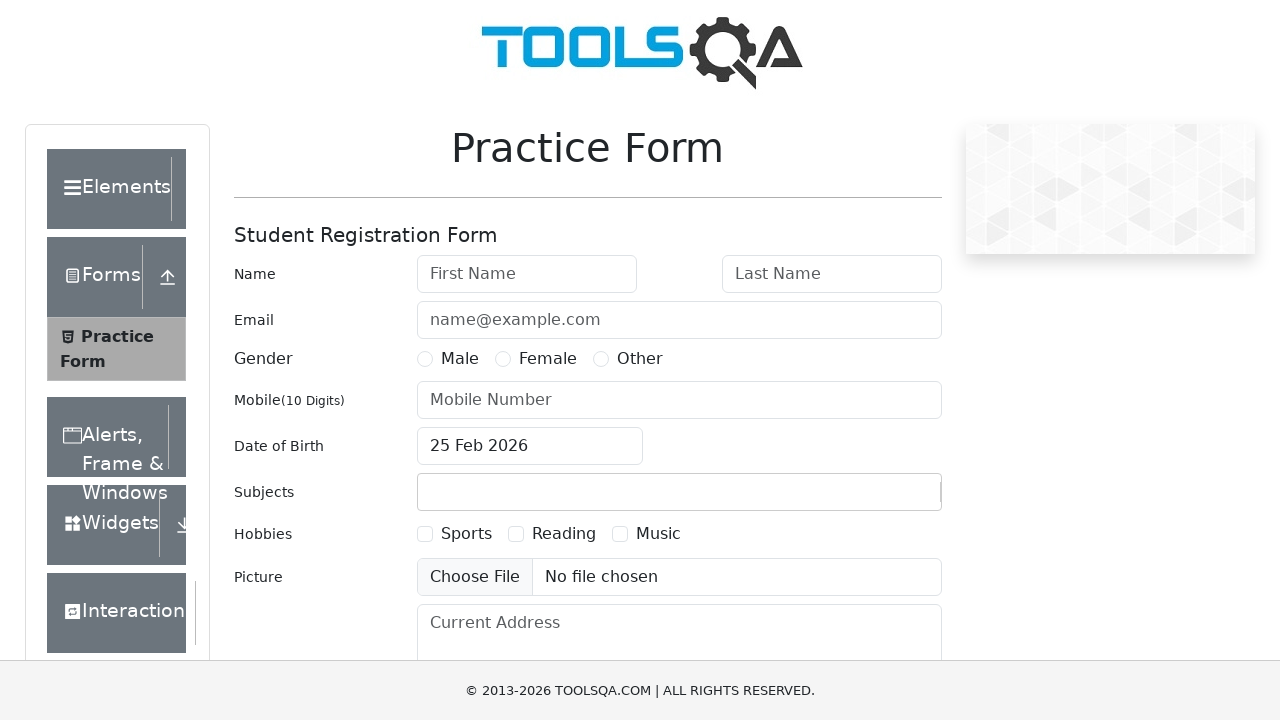

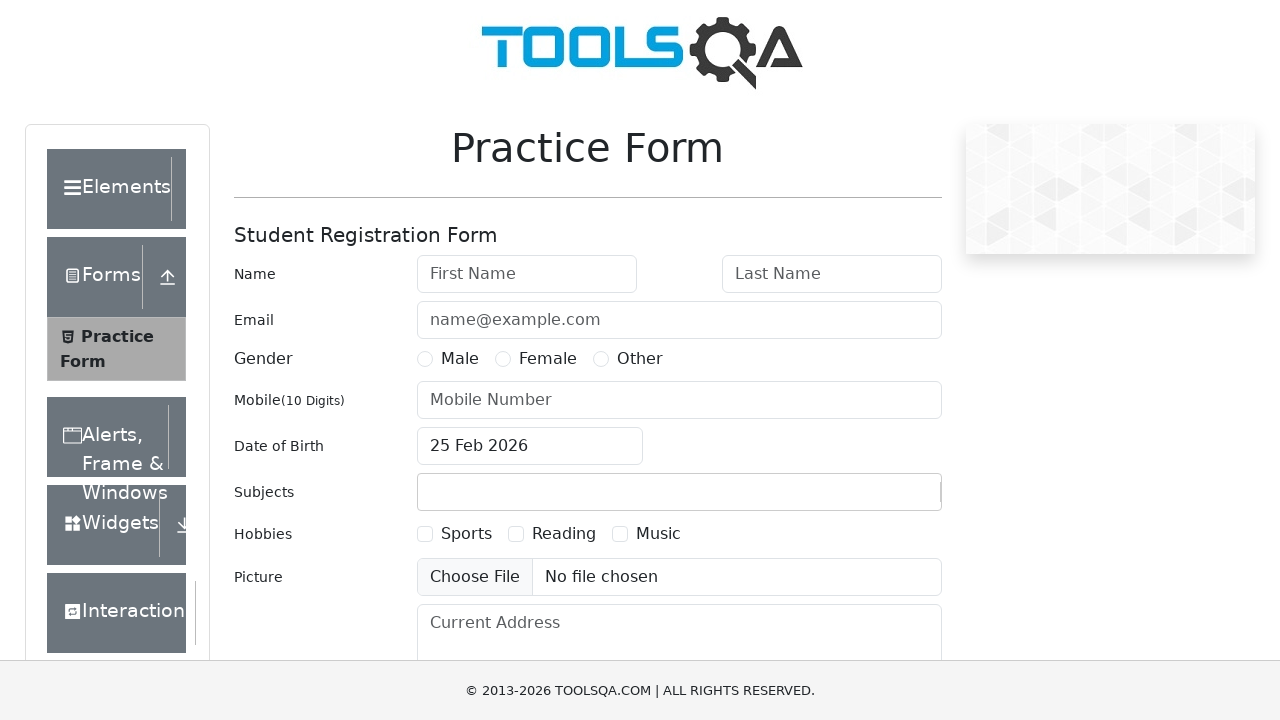